Tests adding products to cart on a product page by clicking add-to-cart buttons for multiple products

Starting URL: https://material.playwrightvn.com/

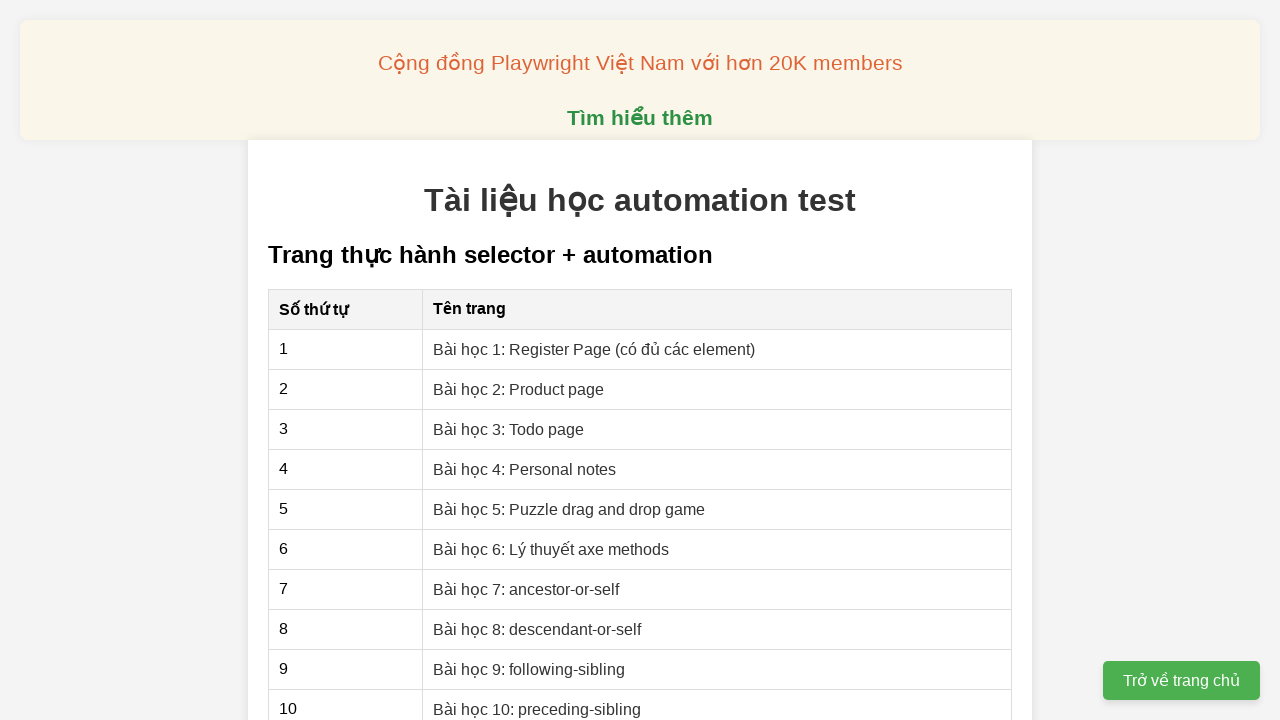

Clicked on 'Bài học 2: Product page' link at (519, 389) on xpath=//a[contains(text(),"Bài học 2: Product page")]
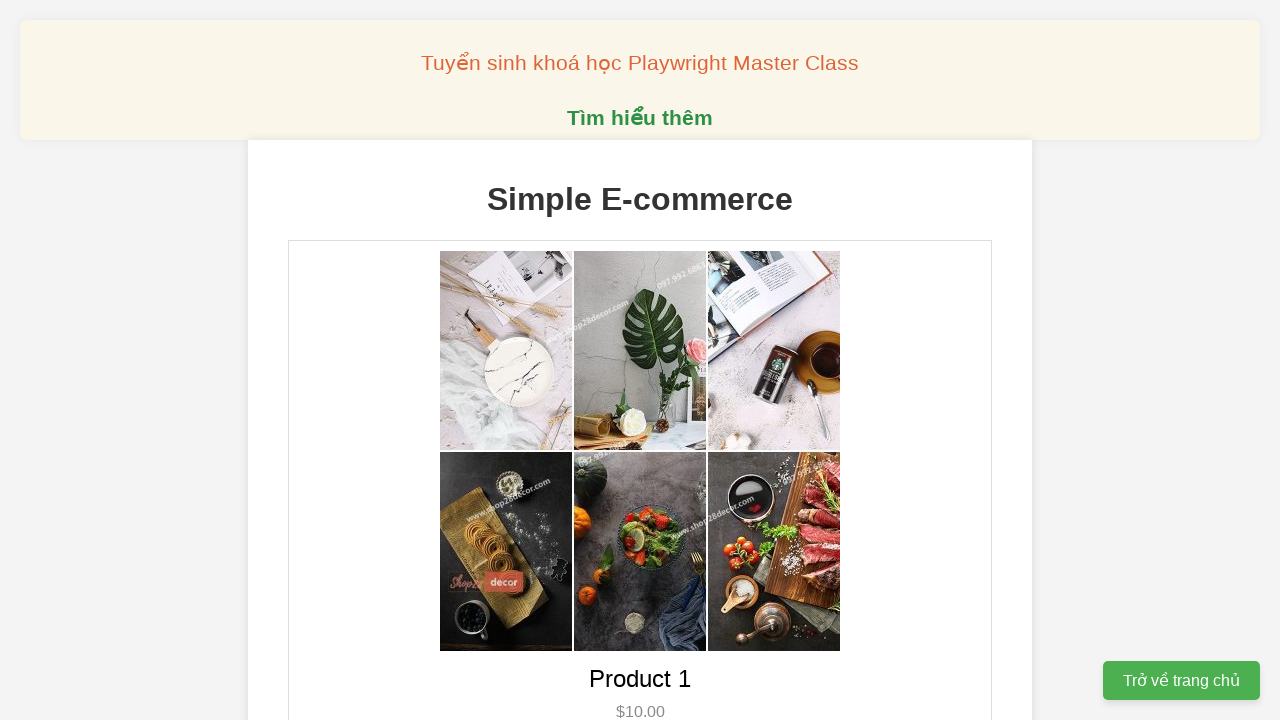

Clicked add-to-cart button for first product at (640, 360) on (//button[@class="add-to-cart"])[1]
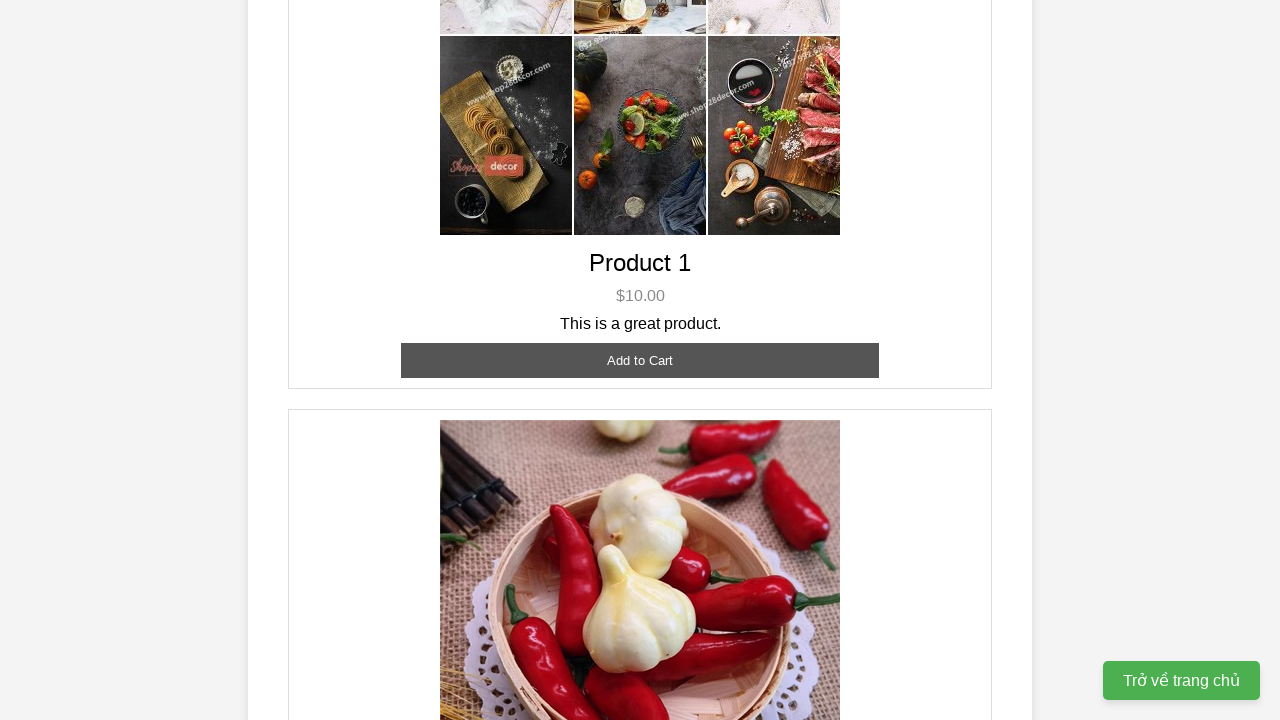

Double-clicked add-to-cart button for second product at (640, 360) on (//button[@class="add-to-cart"])[2]
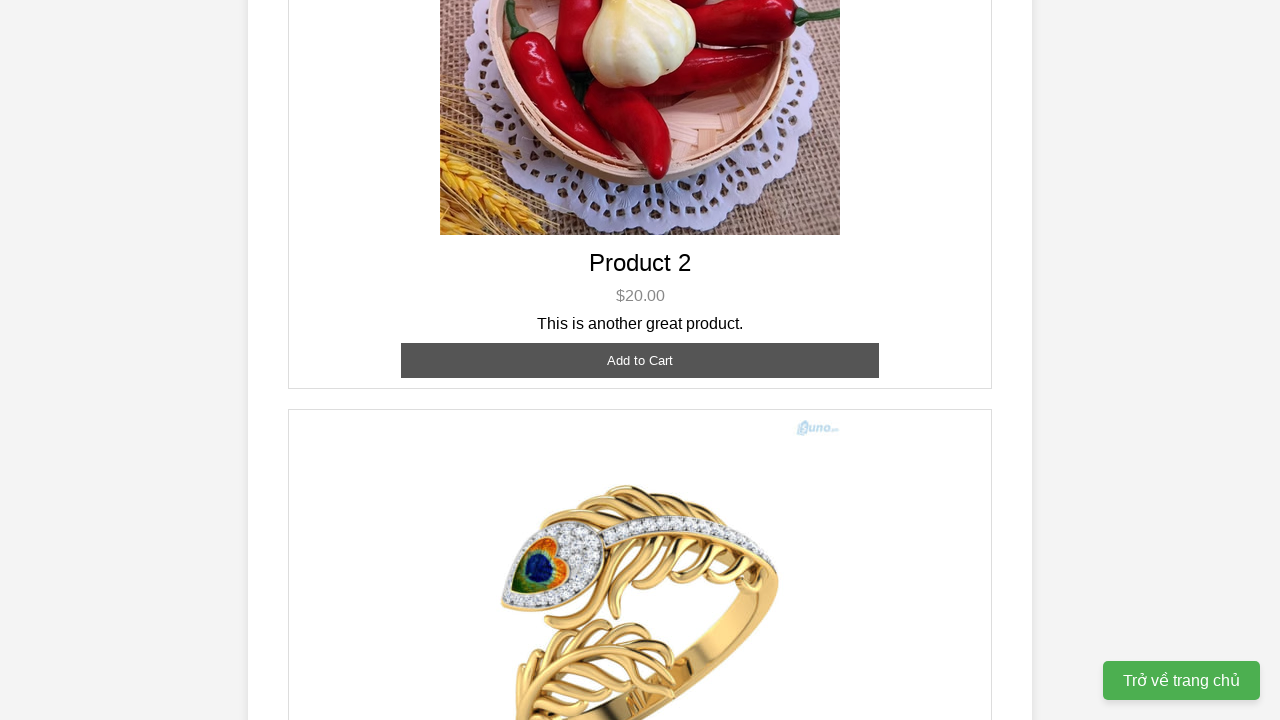

Clicked add-to-cart button for third product at (640, 388) on (//button[@class="add-to-cart"])[3]
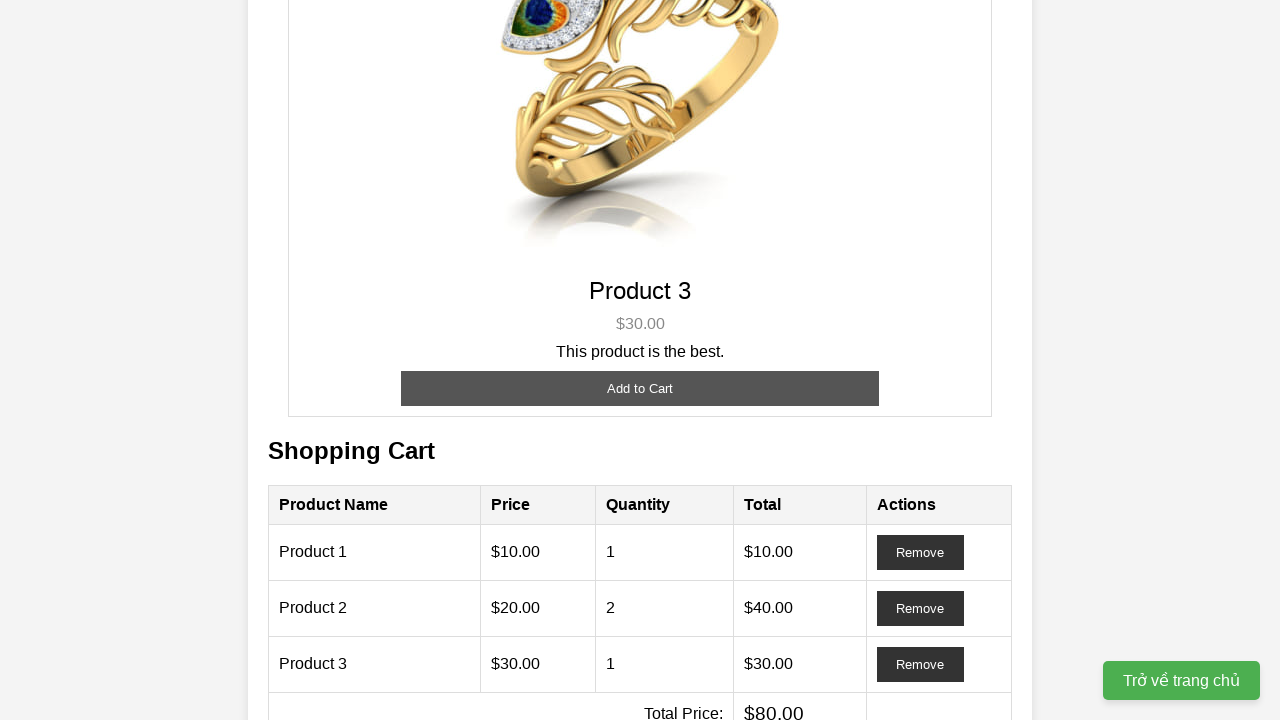

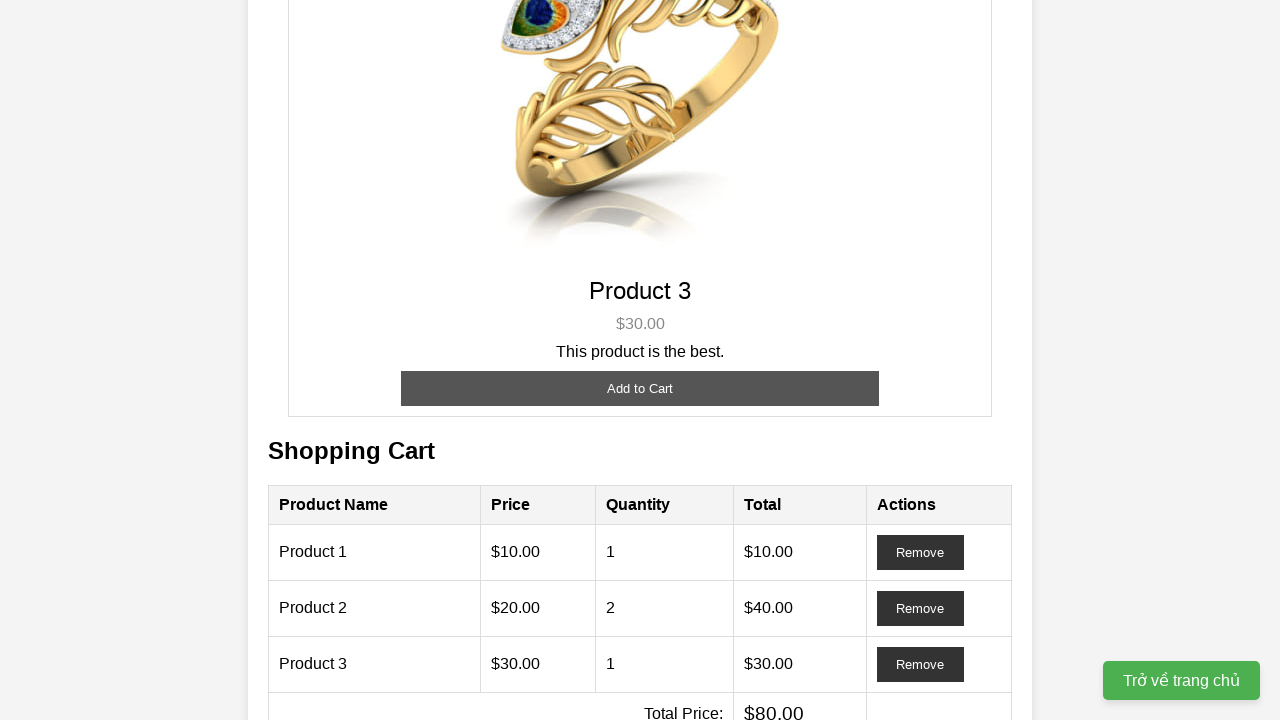